Verifies all form fields are enabled and accept appropriate input values.

Starting URL: https://parabank.parasoft.com/parabank/contact.htm

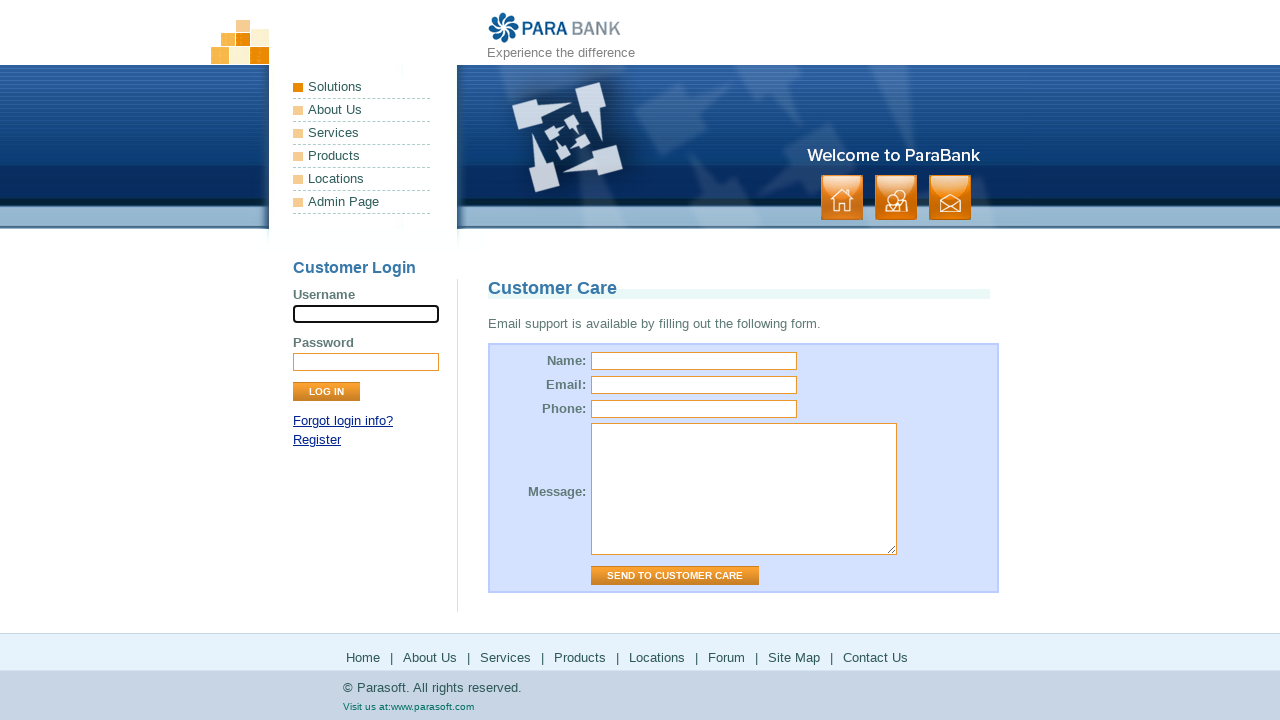

Filled name field with 'Starling' on input[name="name"]
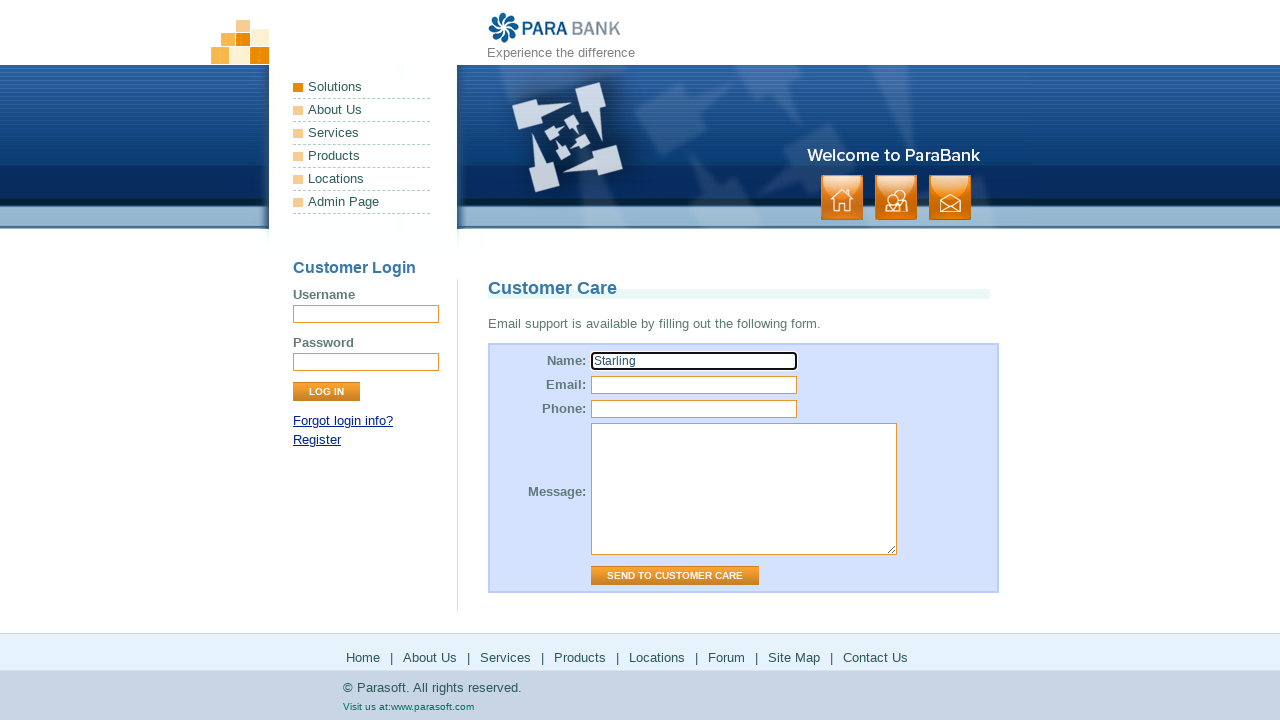

Filled email field with 'test@example.com' on input[name="email"]
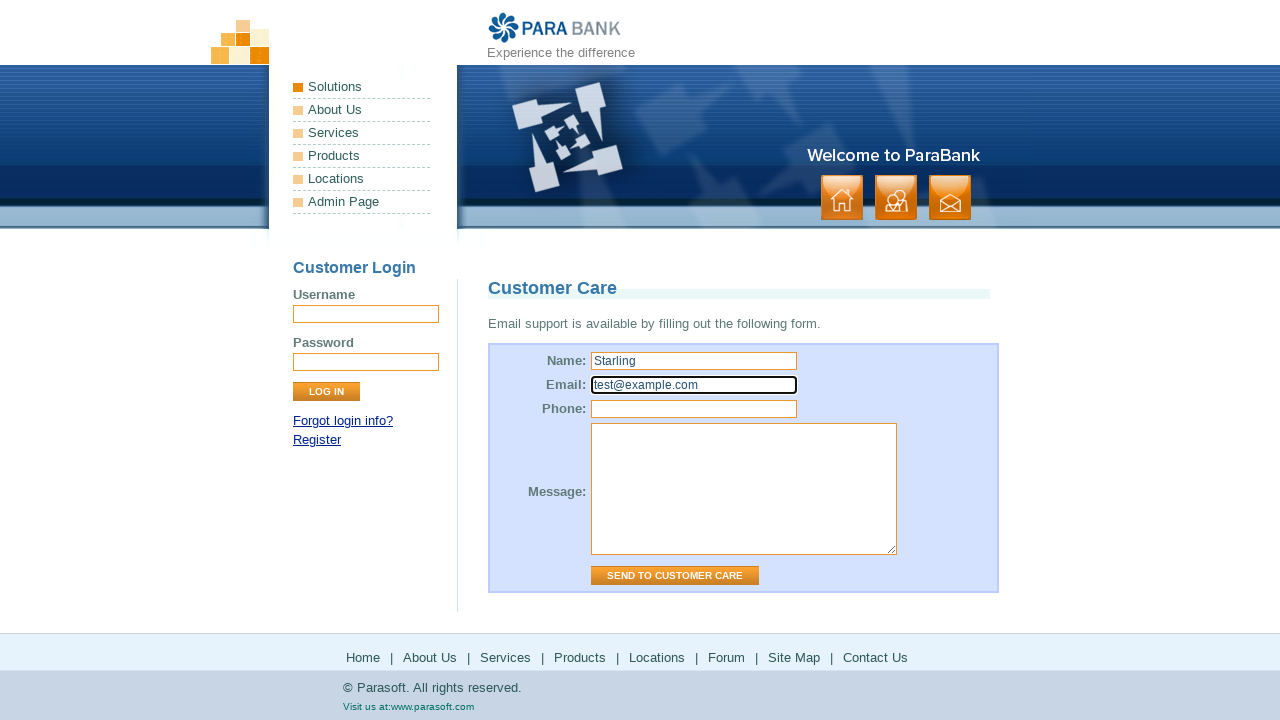

Filled phone field with '123-456-7890' on input[name="phone"]
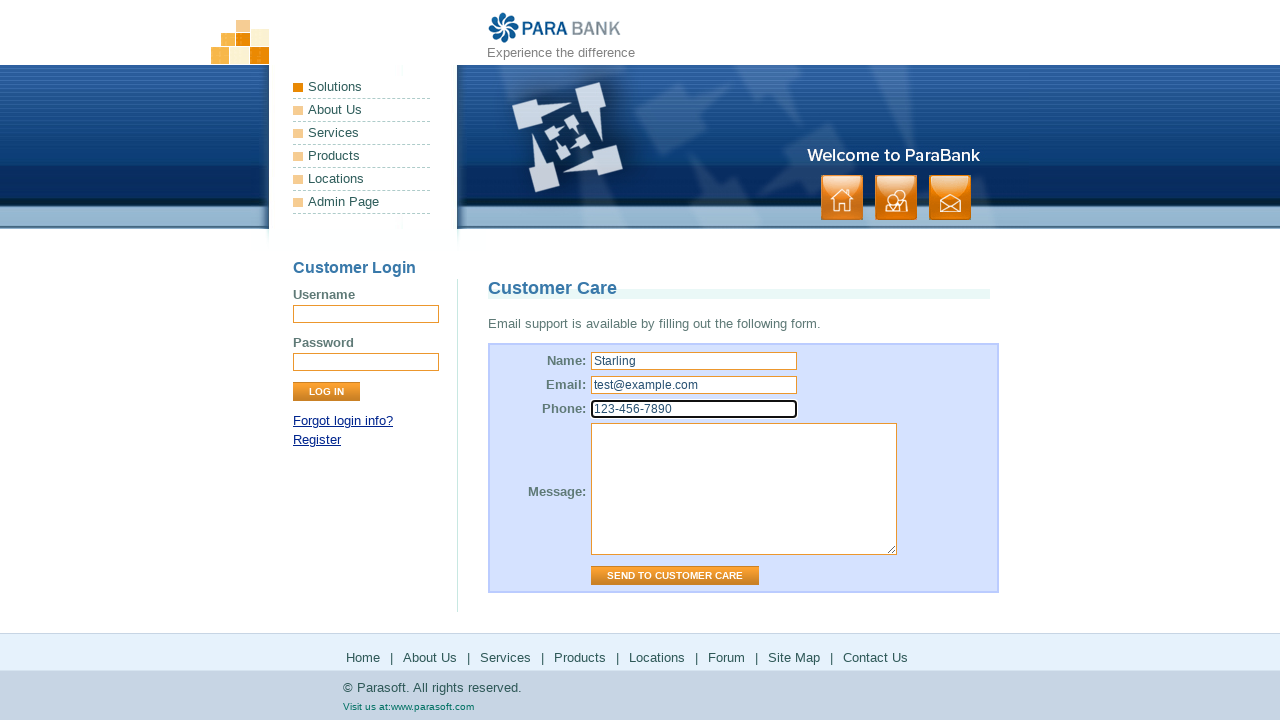

Filled message field with 'Test message content' on textarea[name="message"]
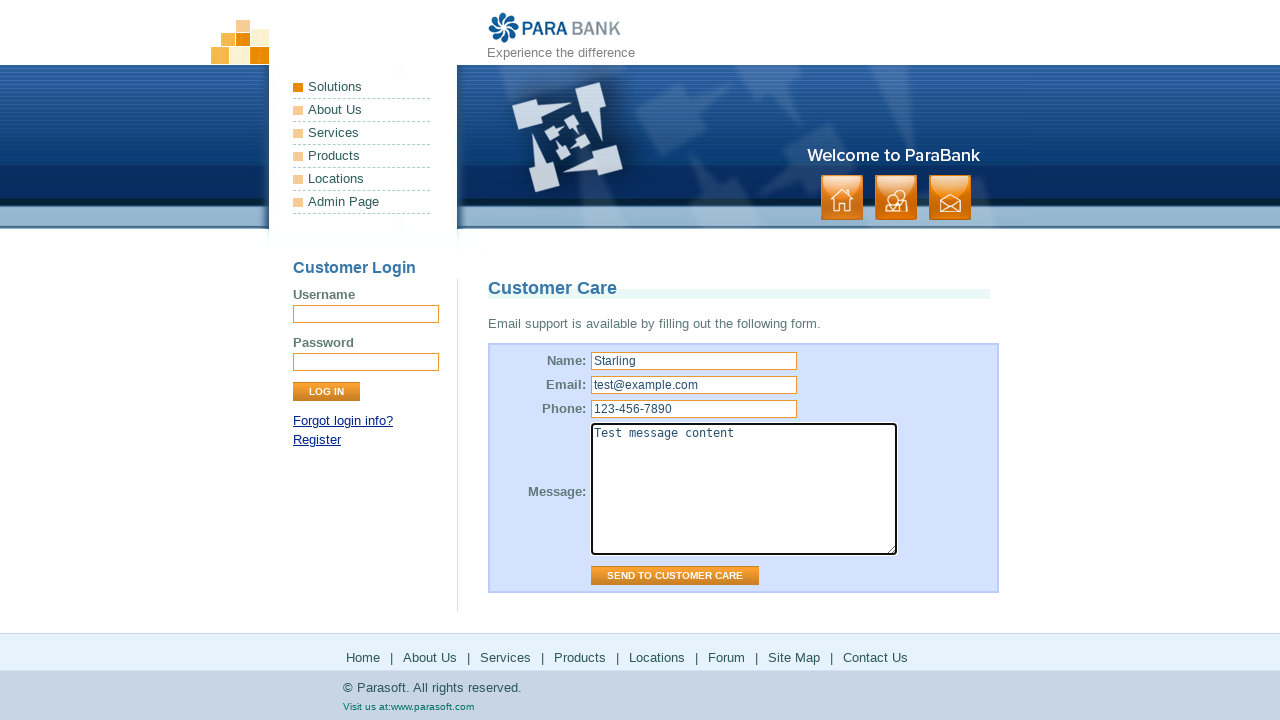

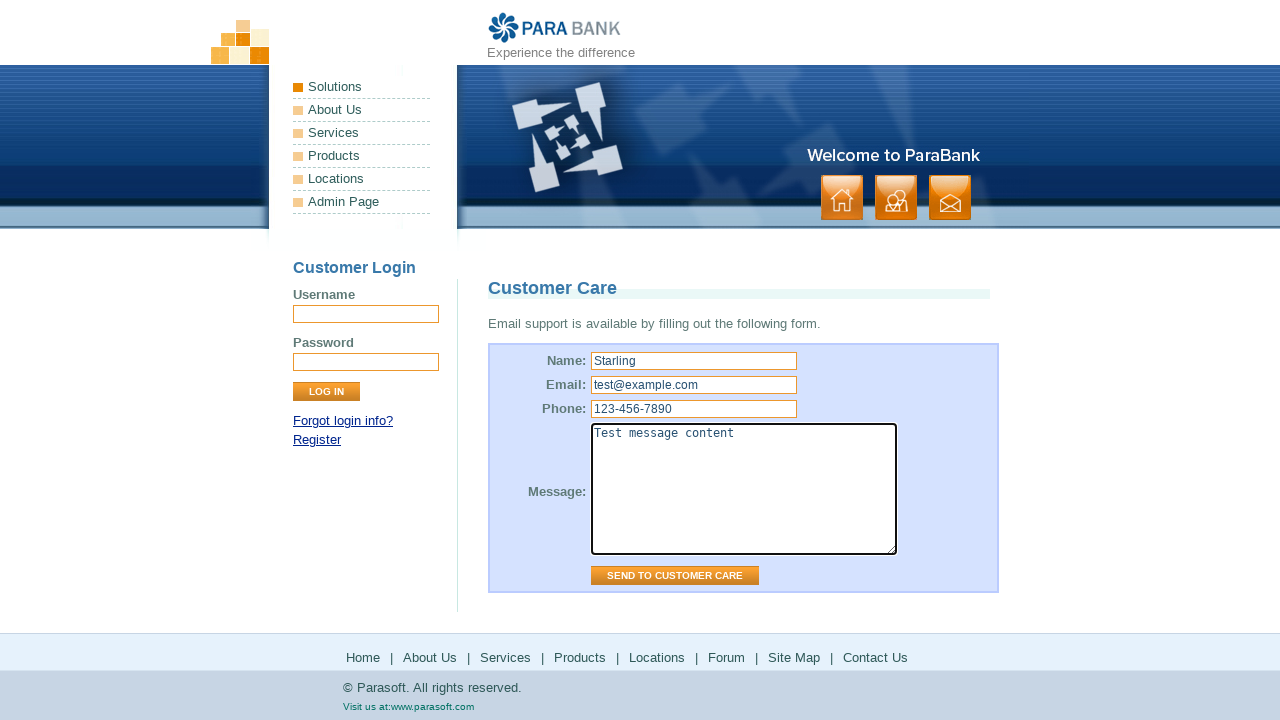